Tests date picker with dropdown selectors by selecting month, year from dropdowns and clicking a specific date

Starting URL: https://www.dummyticket.com/dummy-ticket-for-visa-application/

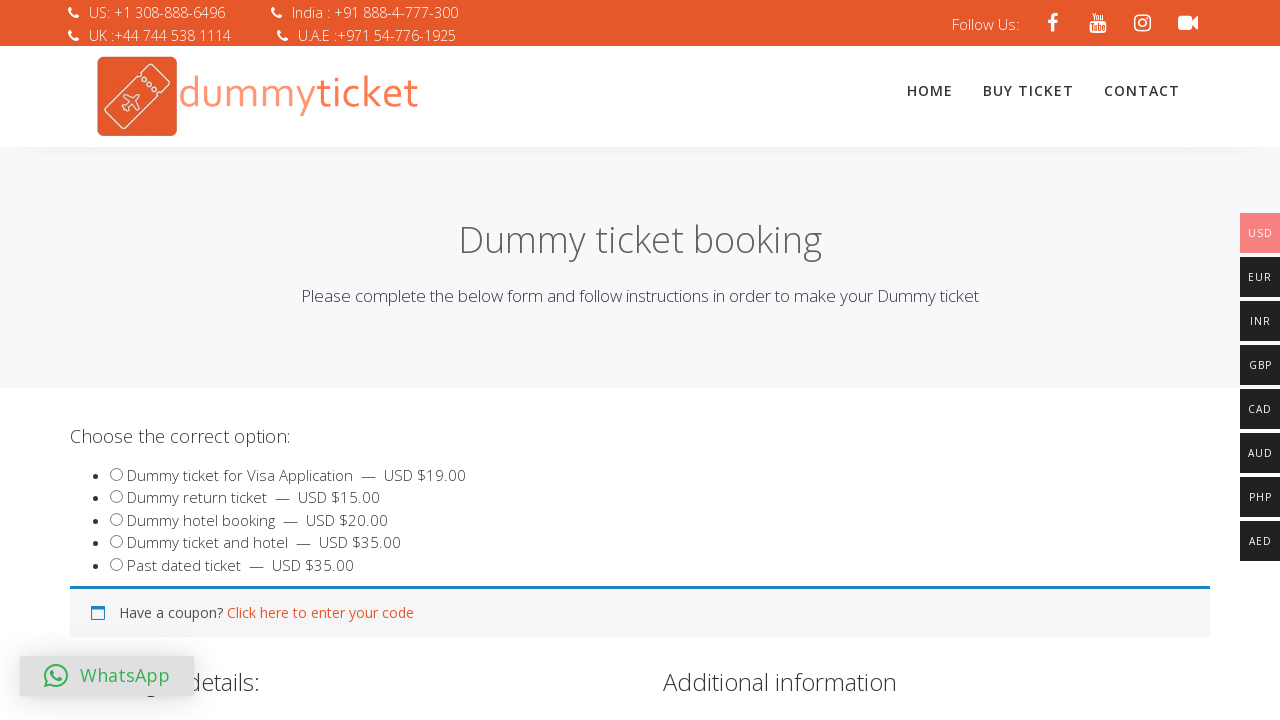

Clicked on date of birth field to open date picker at (344, 360) on #dob
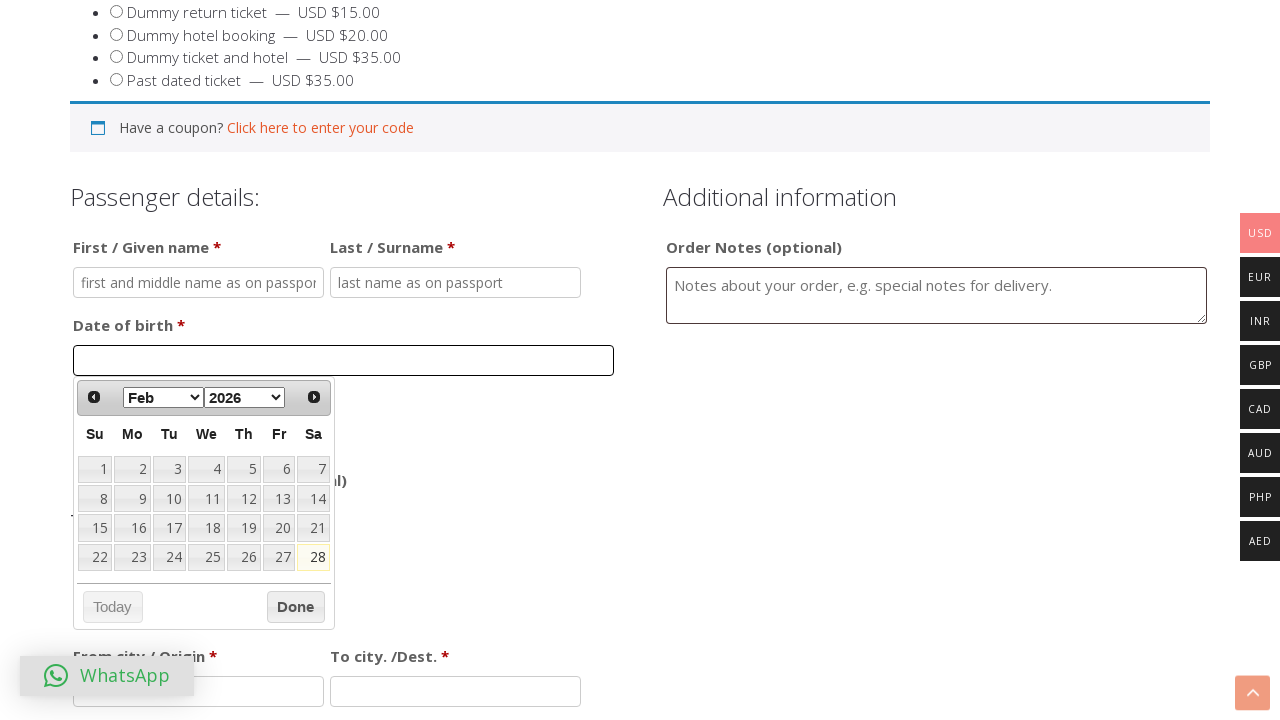

Selected March from month dropdown on select.ui-datepicker-month
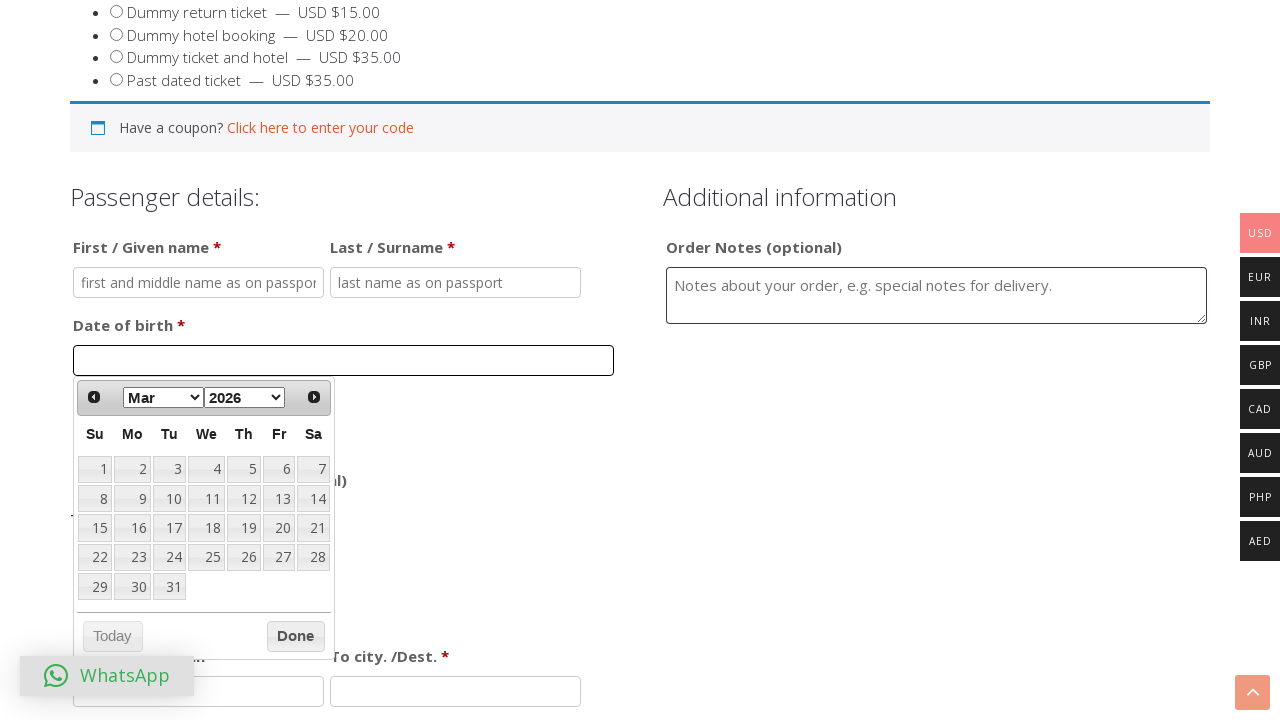

Selected 1967 from year dropdown on select.ui-datepicker-year
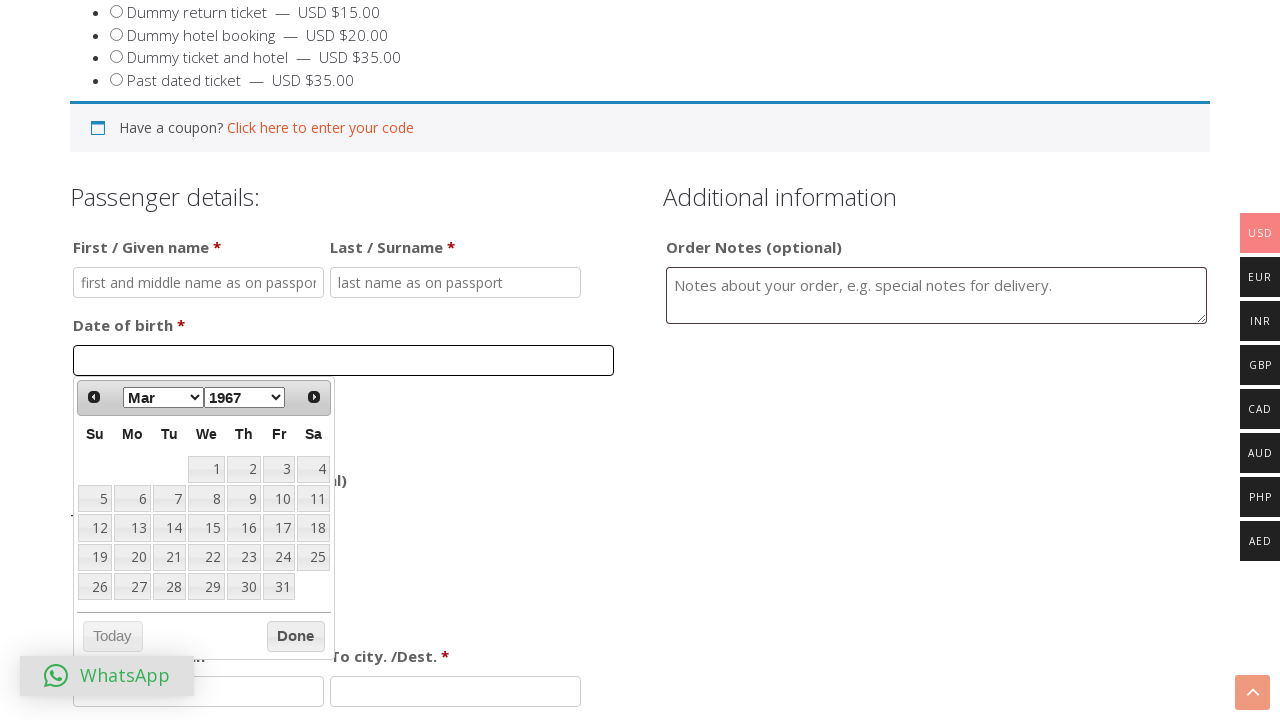

Clicked on date 21 in the calendar at (169, 557) on xpath=//table[@class='ui-datepicker-calendar']//a >> nth=20
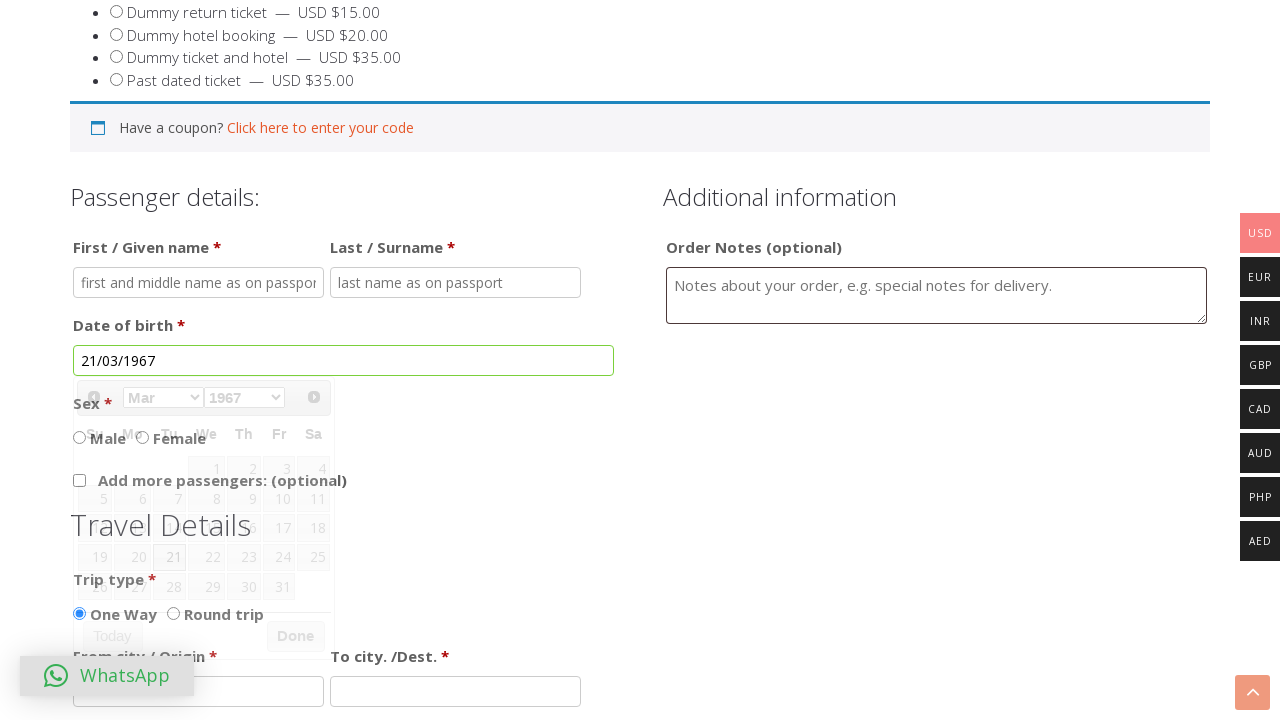

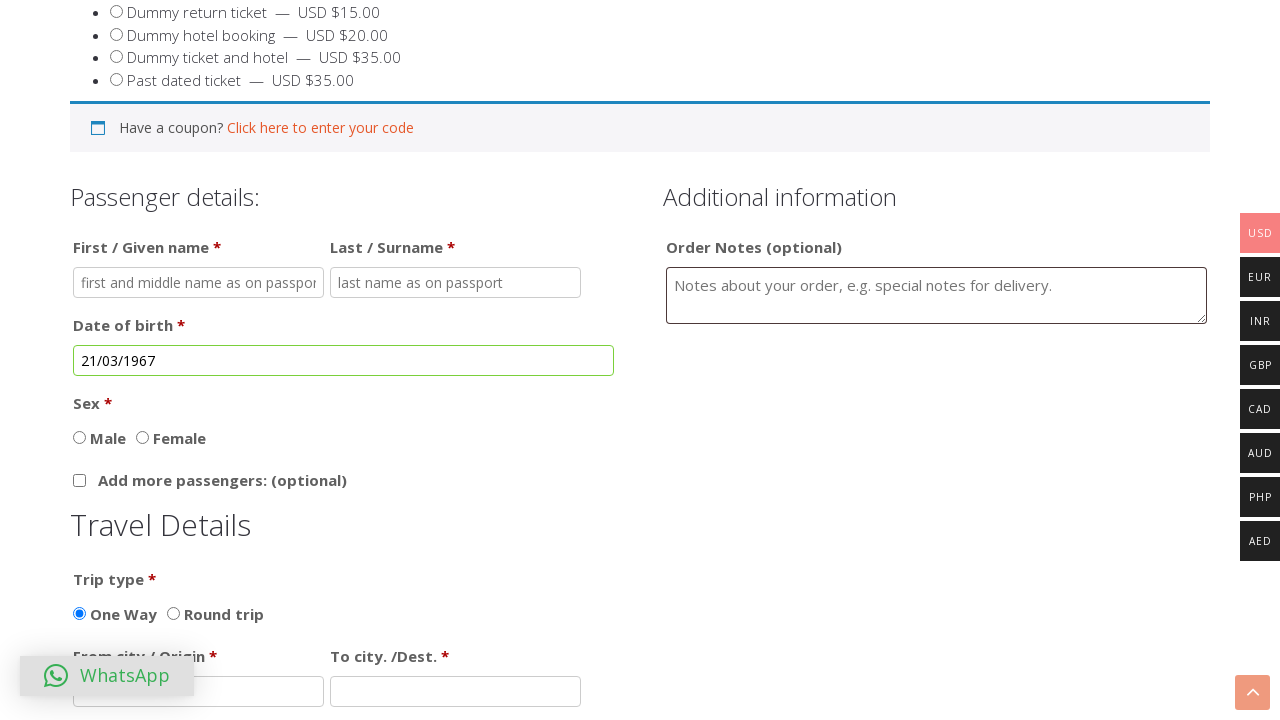